Performs a drag and drop action from box A to box B on the drag-and-drop demo page

Starting URL: https://crossbrowsertesting.github.io/drag-and-drop

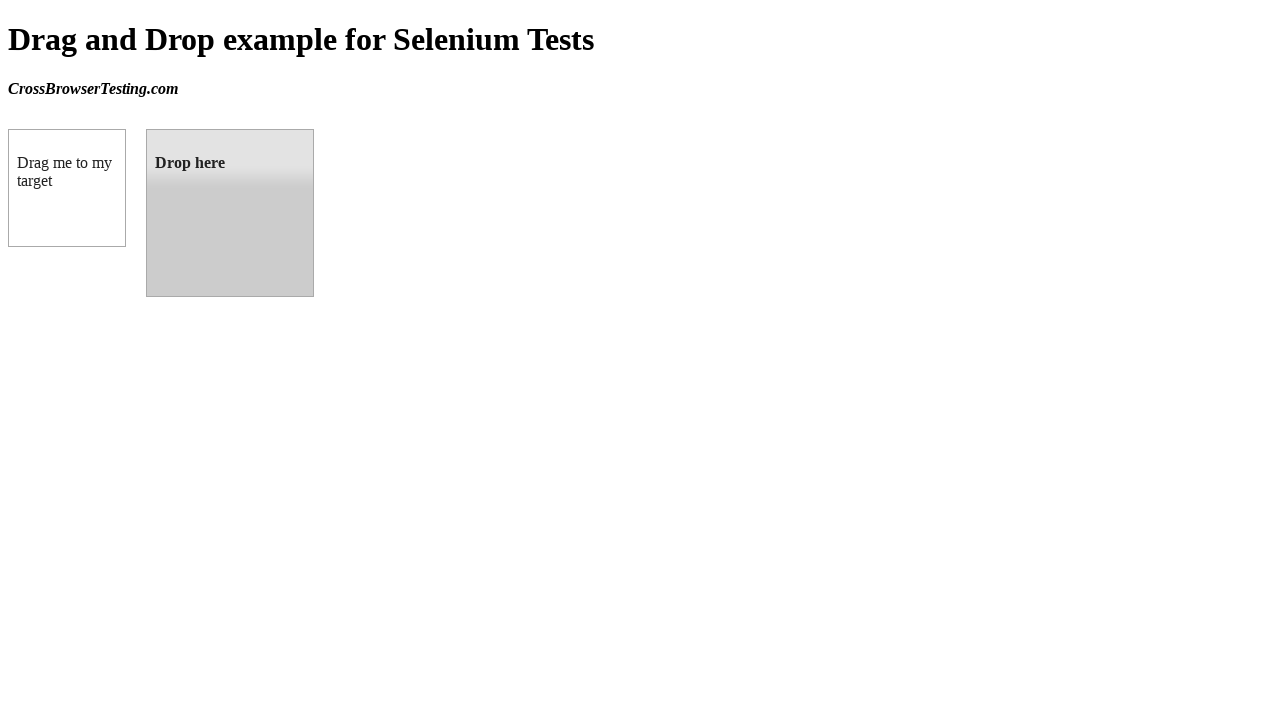

Located source element (box A) with id 'draggable'
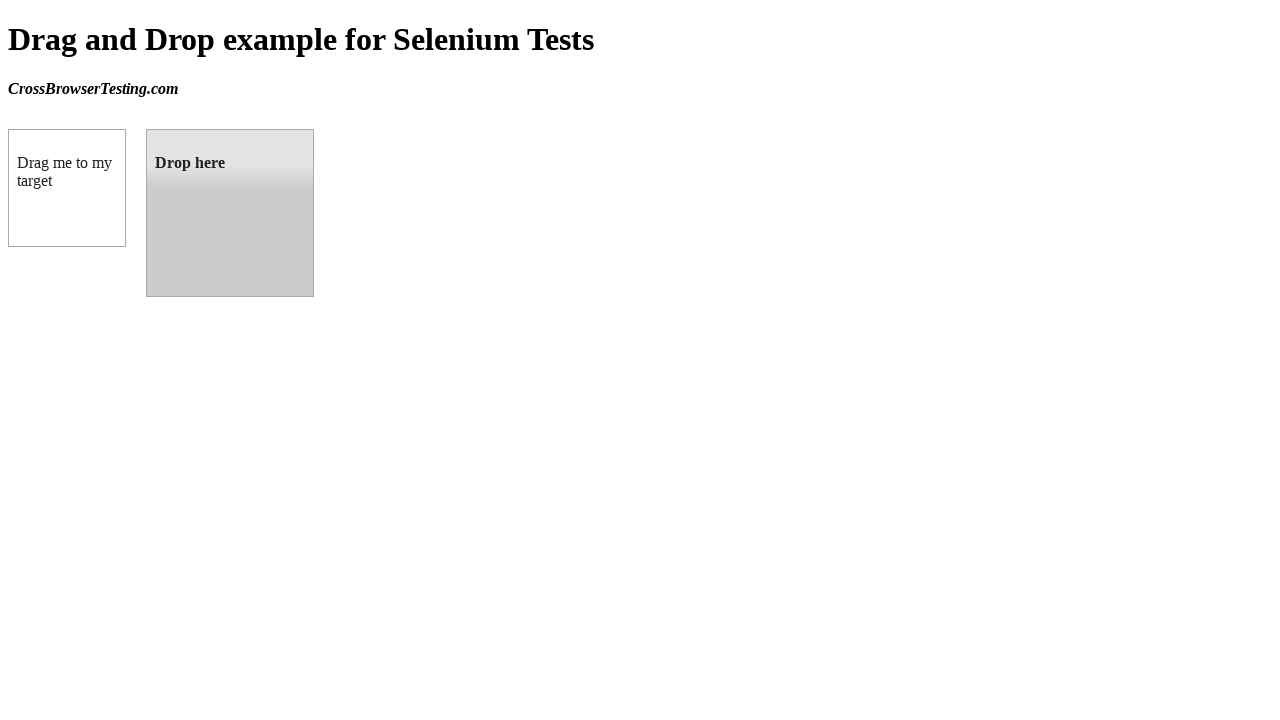

Located target element (box B) with id 'droppable'
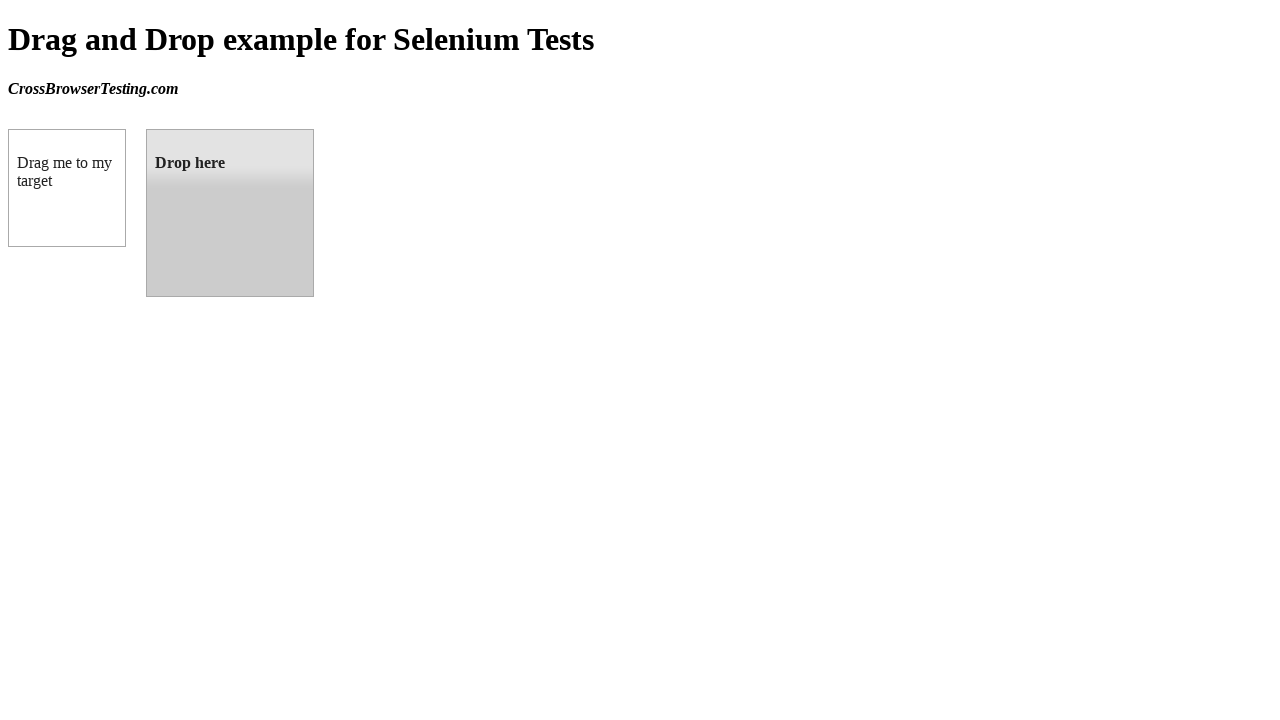

Performed drag and drop action from box A to box B at (230, 213)
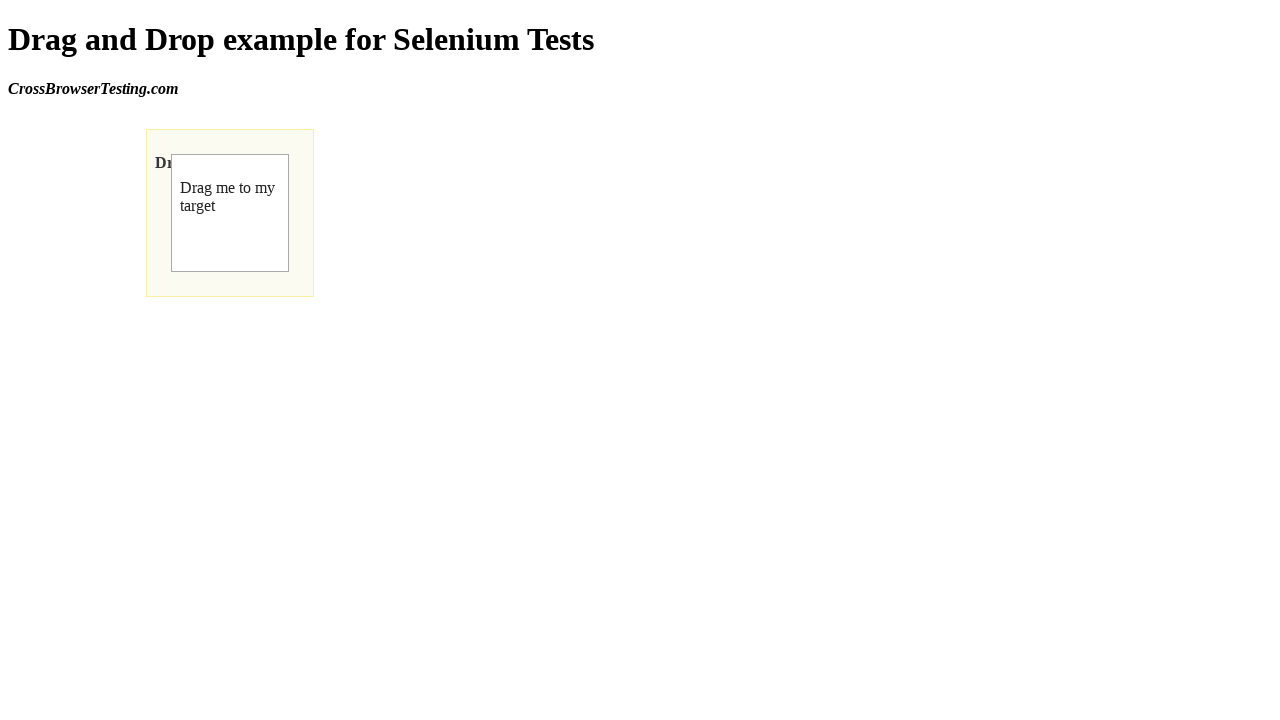

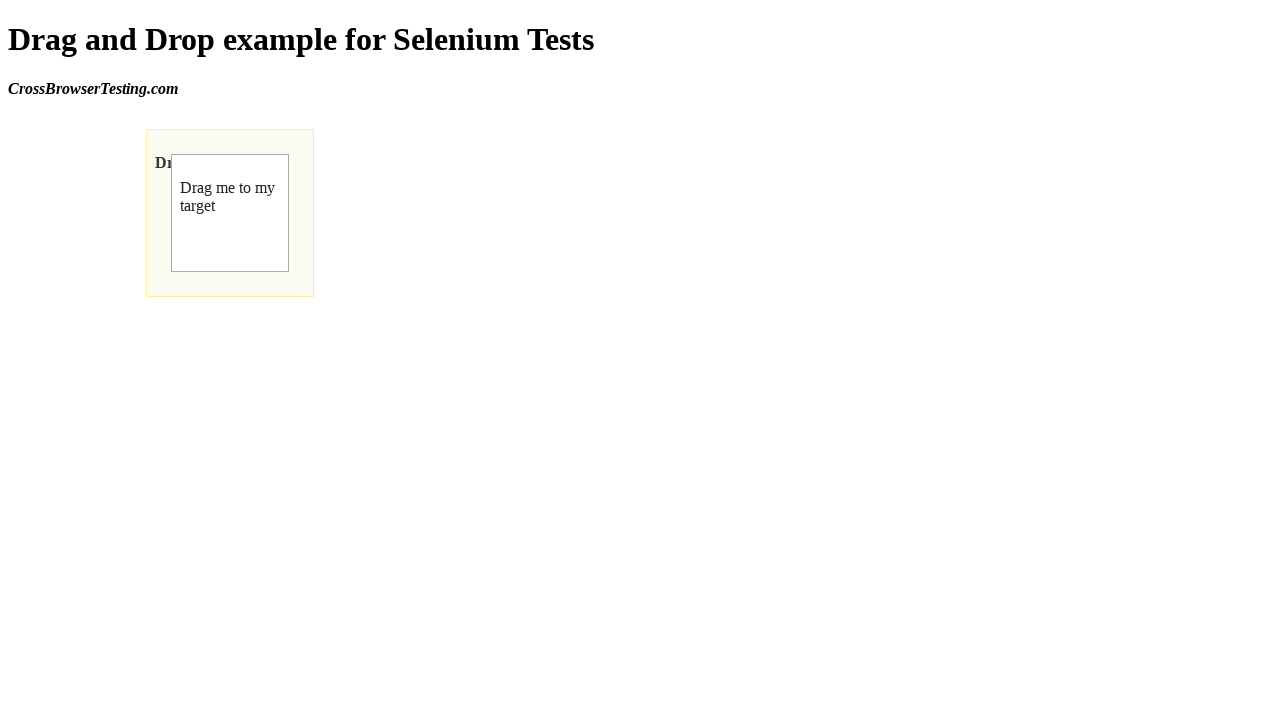